Tests radio button functionality by clicking IE and Mozilla options and verifying their selection states

Starting URL: https://selenium08.blogspot.com/2019/07/check-box-and-radio-buttons.html

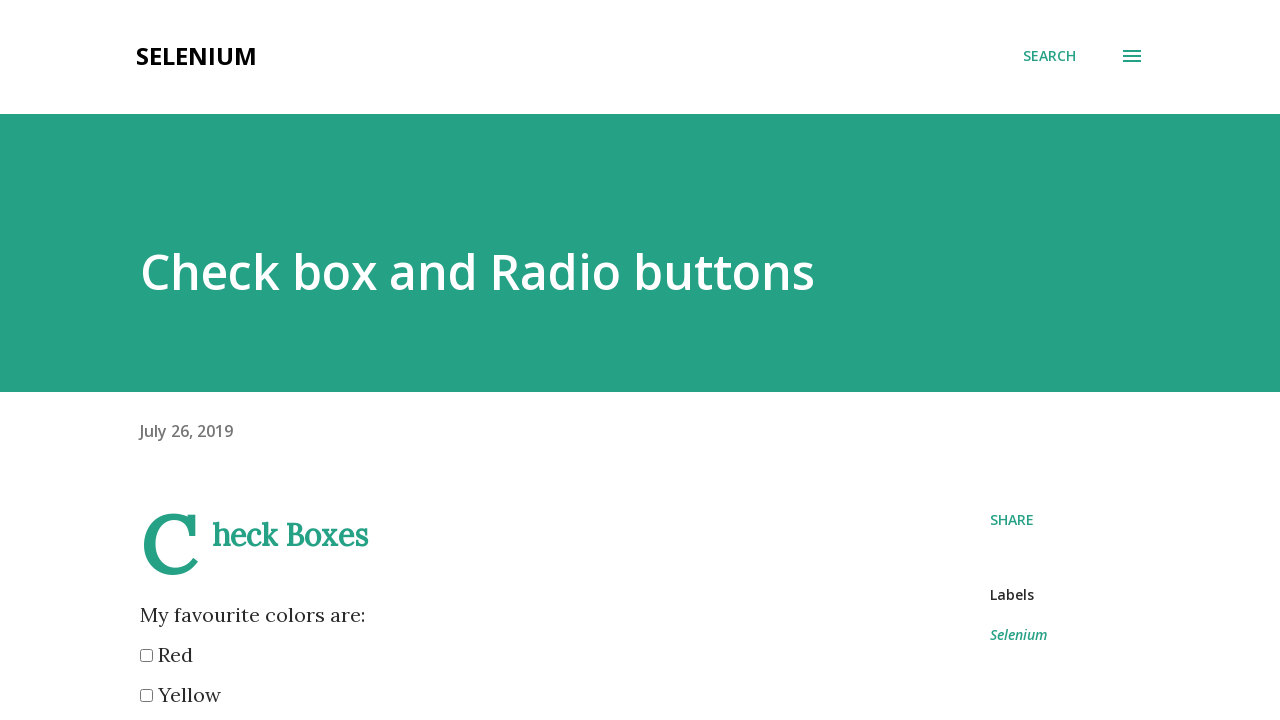

Clicked IE radio button at (146, 360) on input[value='IE']
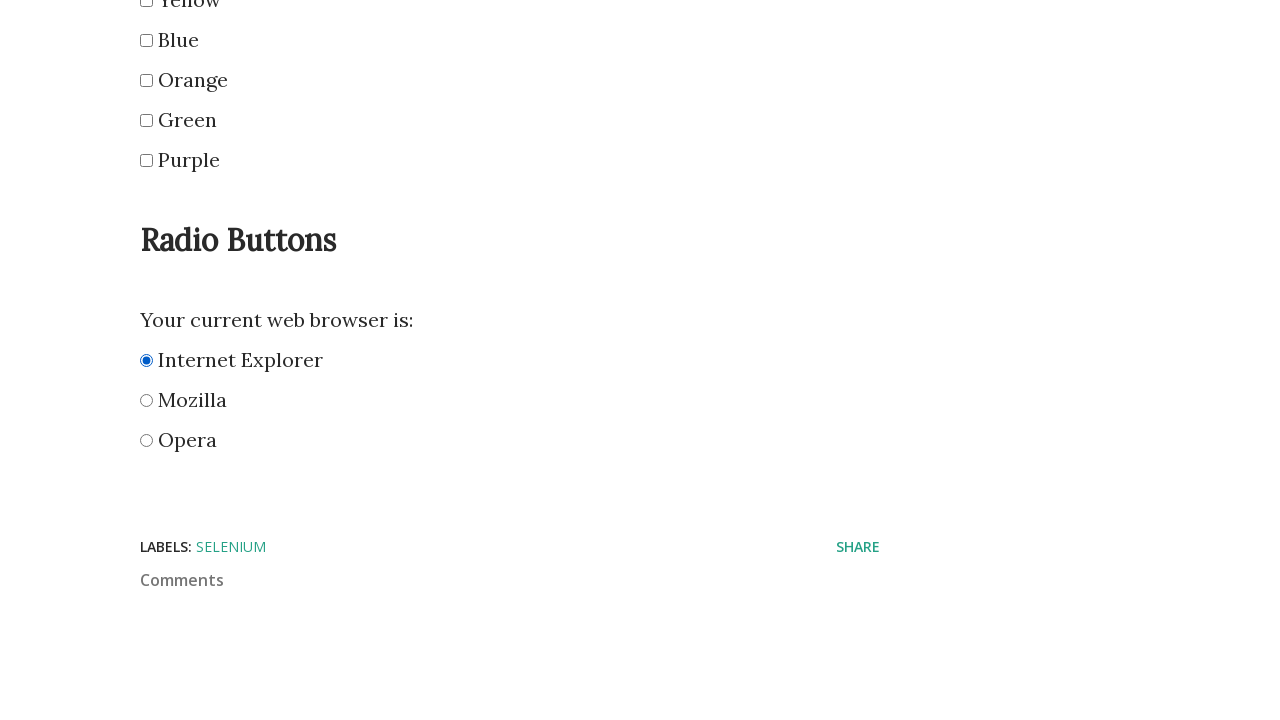

Located IE radio button element
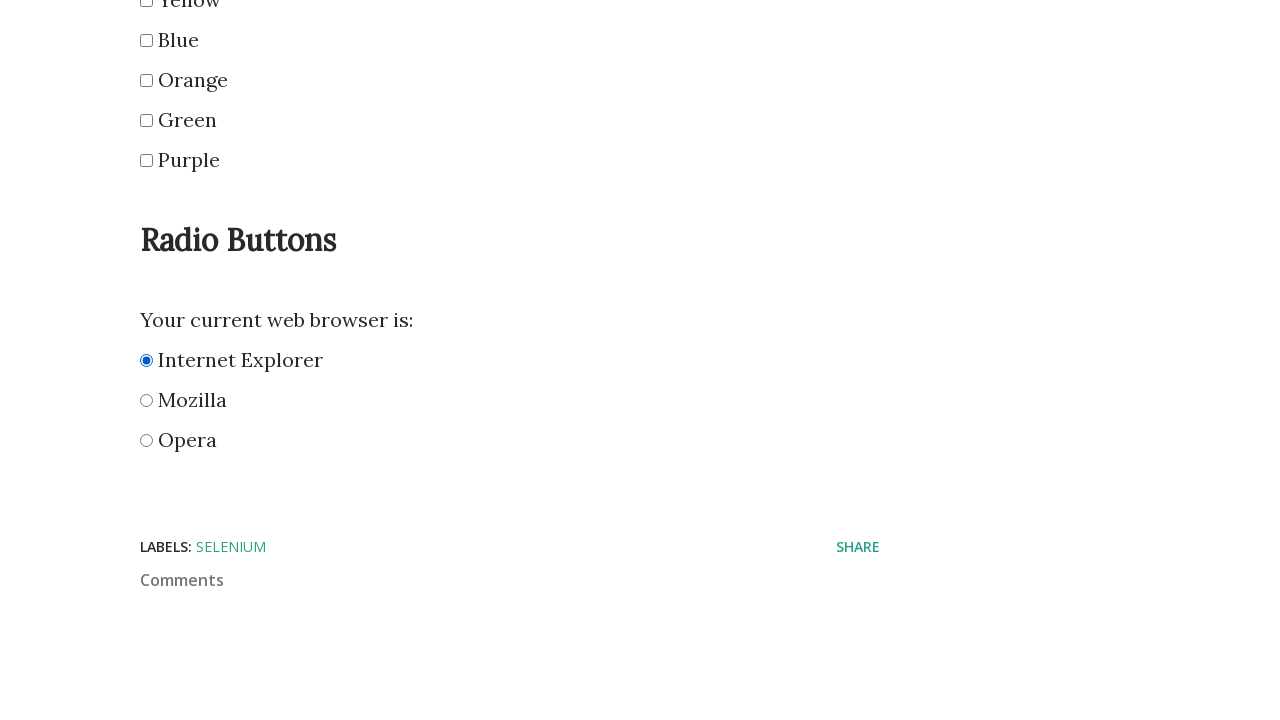

Located Opera radio button element
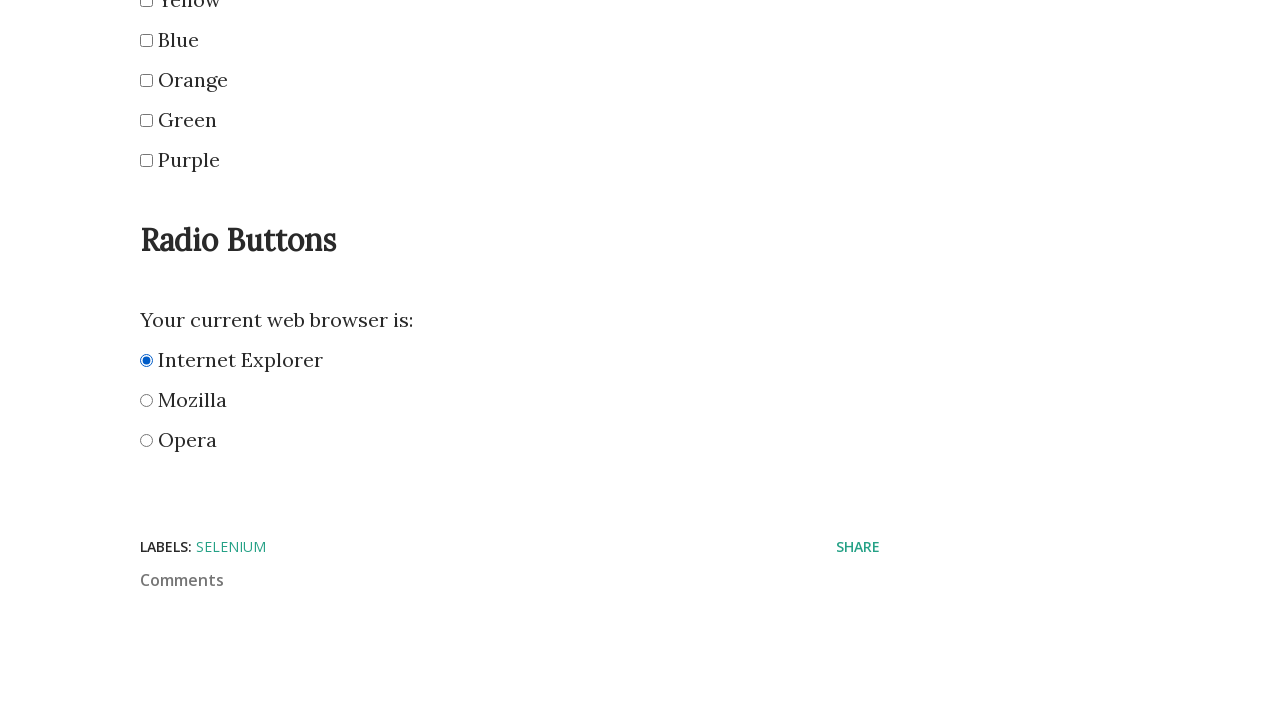

Verified IE radio button is checked
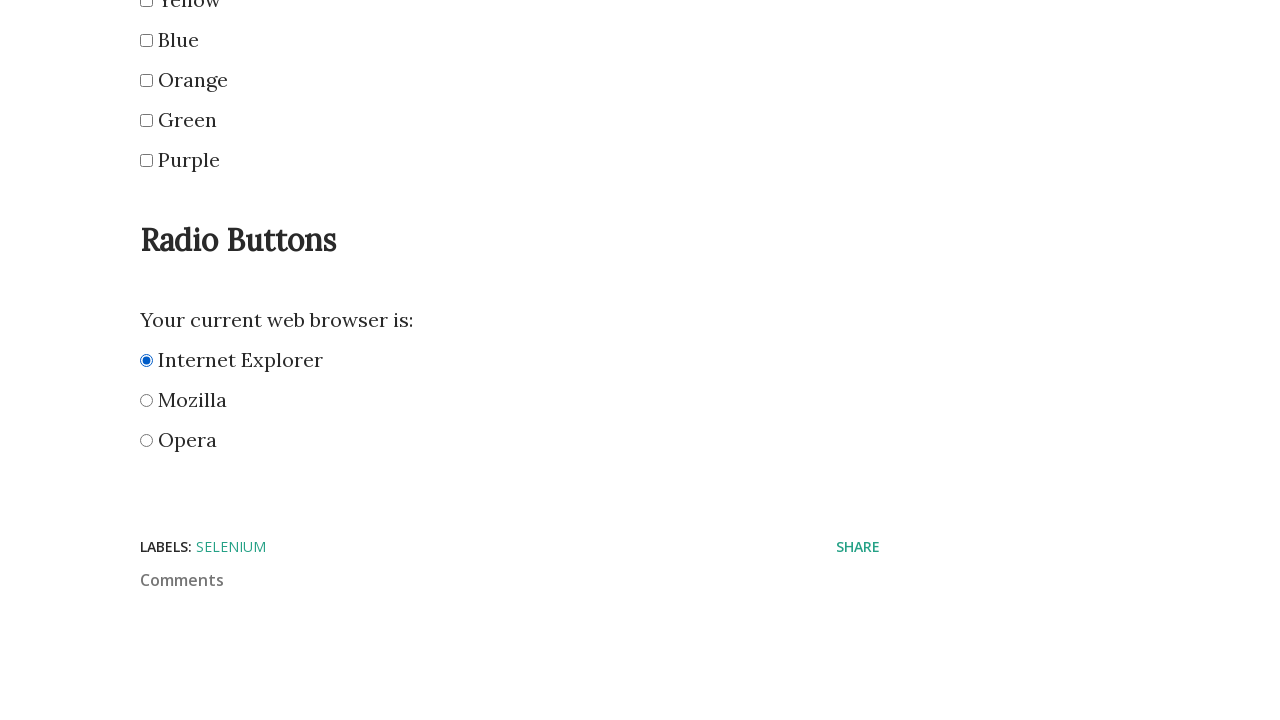

Verified Opera radio button is not checked
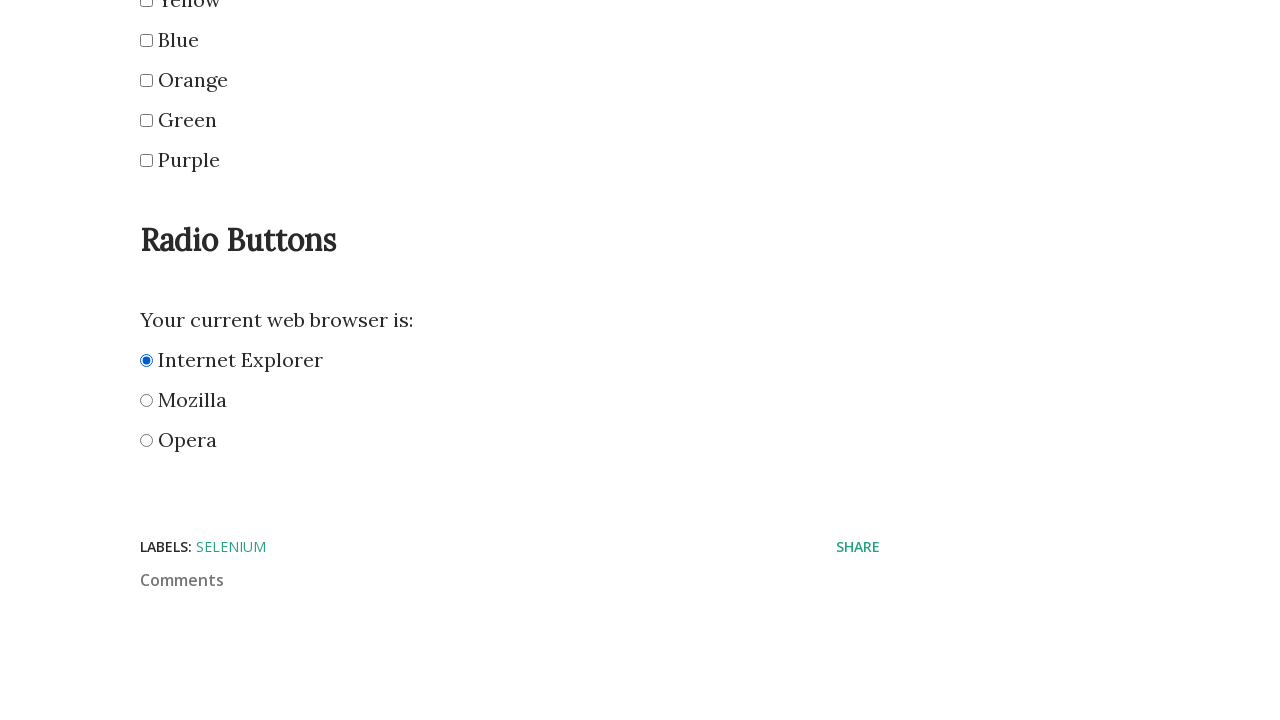

Clicked Mozilla radio button at (146, 400) on input[value='Mozilla']
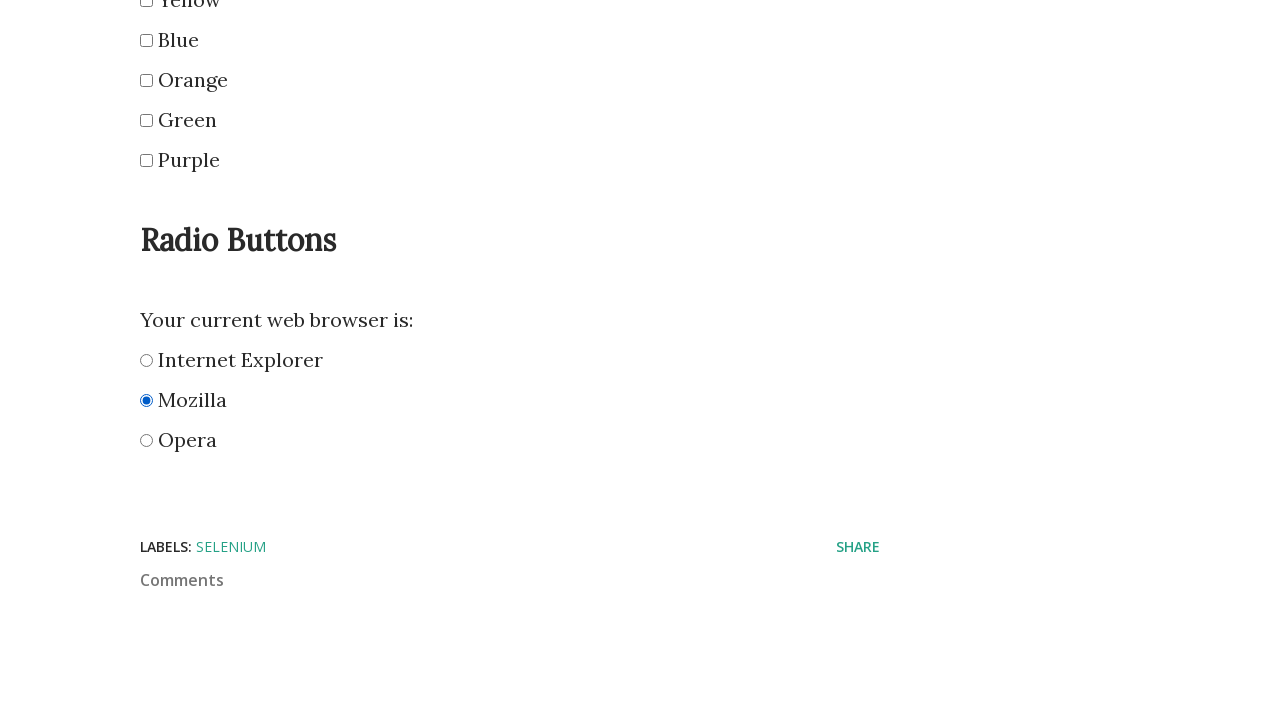

Located Mozilla radio button element
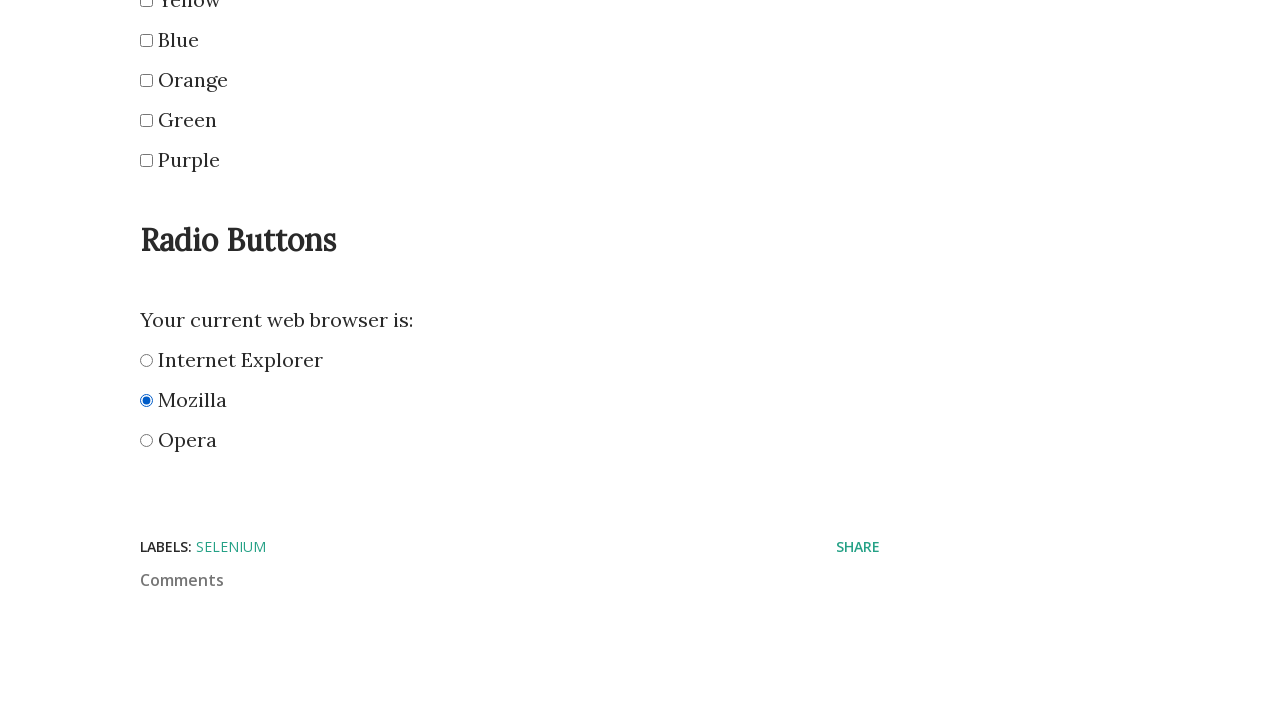

Verified Mozilla radio button is checked
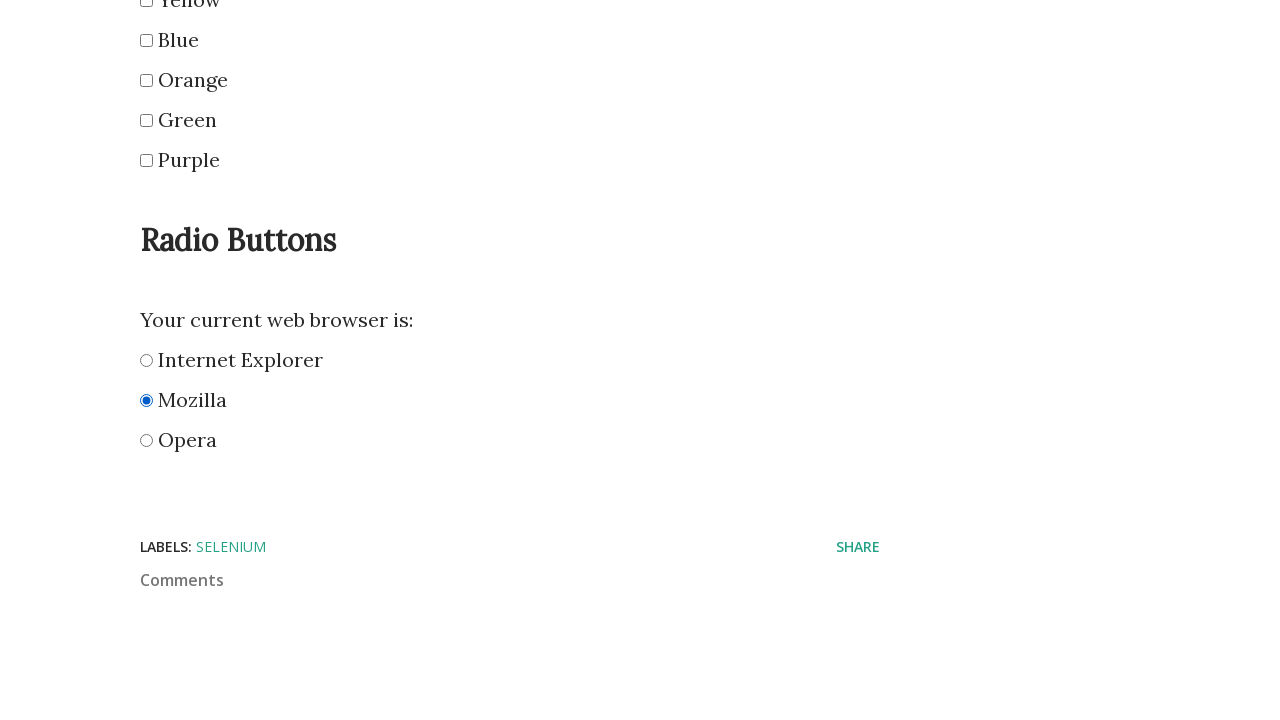

Verified IE radio button is not checked
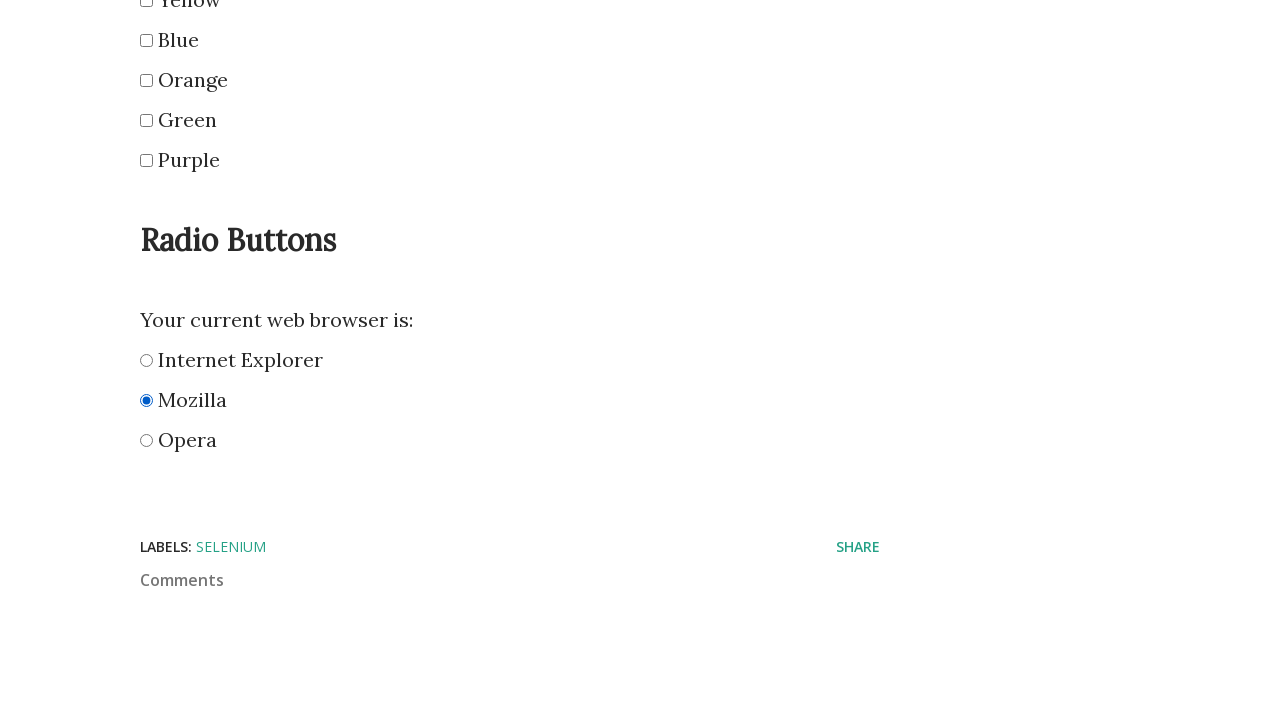

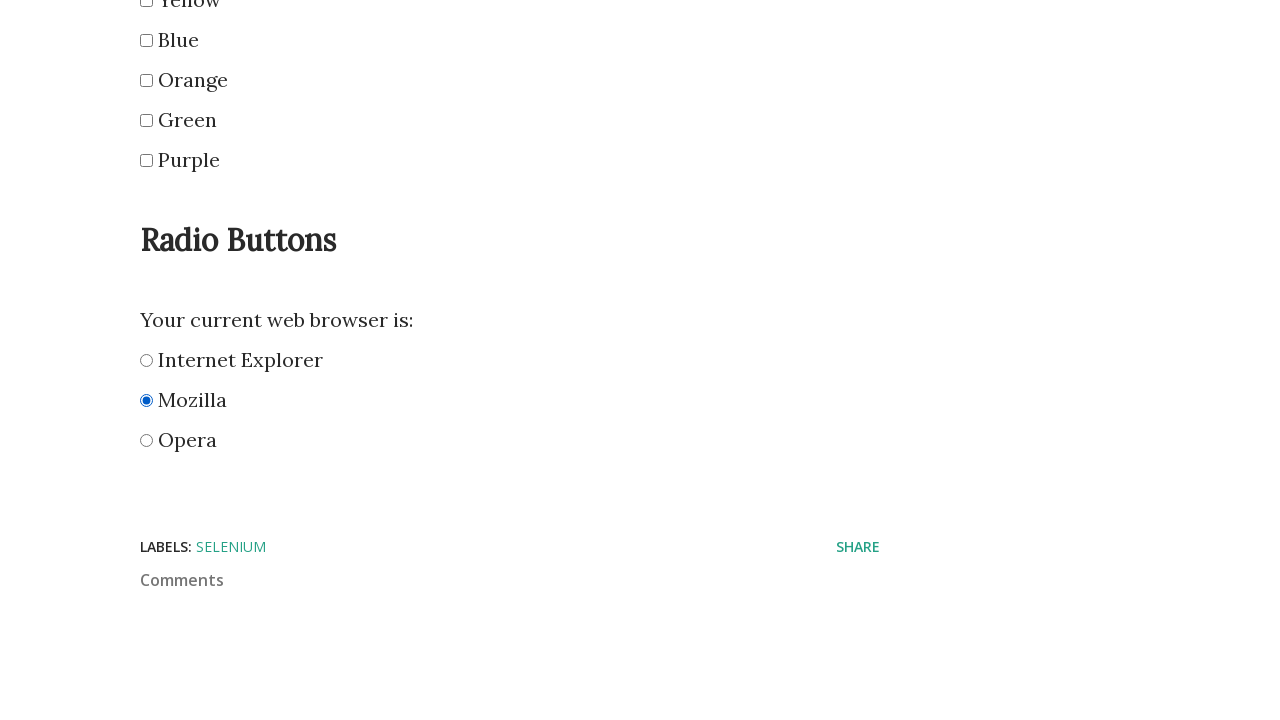